Tests that the complete all checkbox updates state when individual items are toggled

Starting URL: https://demo.playwright.dev/todomvc

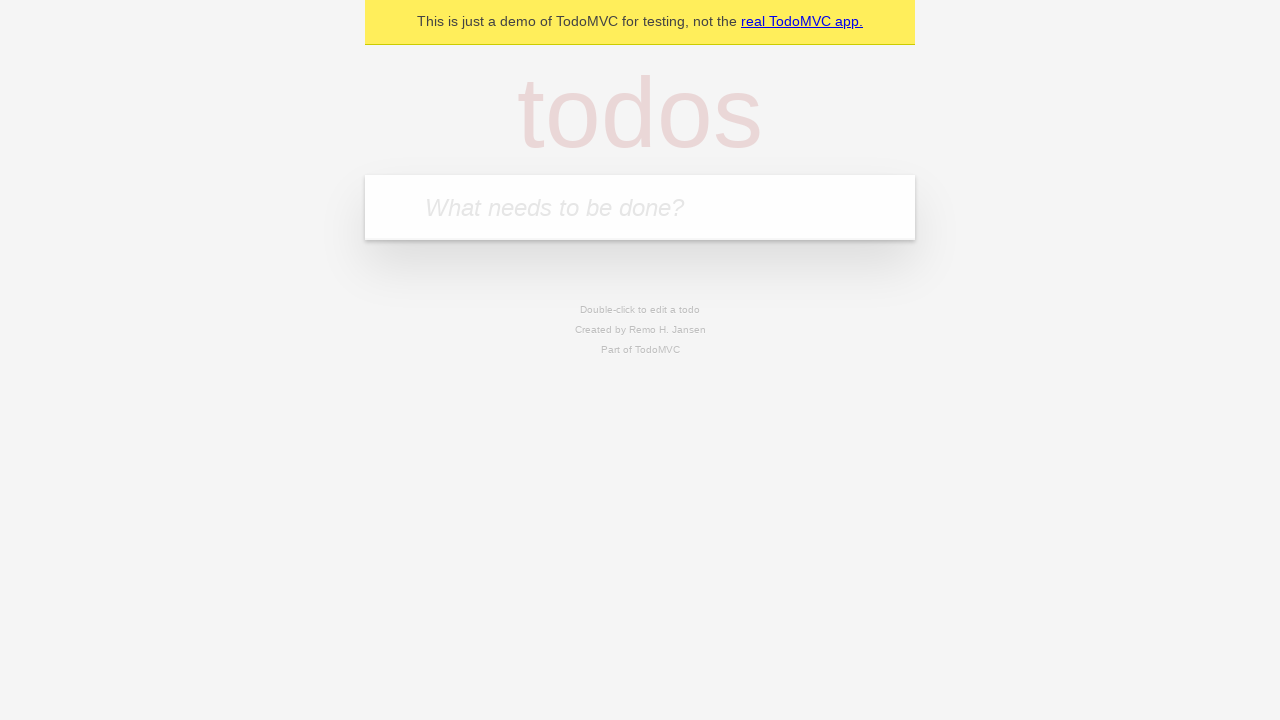

Filled new todo input with 'buy some cheese' on internal:attr=[placeholder="What needs to be done?"i]
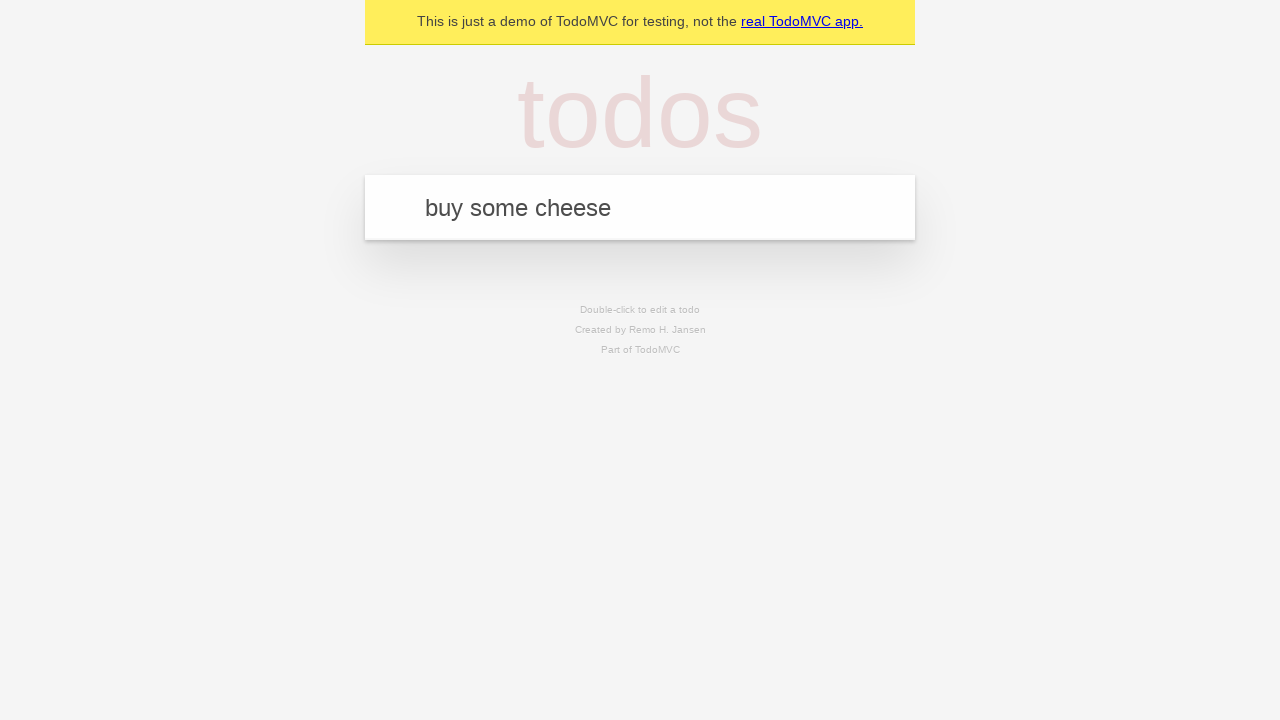

Pressed Enter to create todo 'buy some cheese' on internal:attr=[placeholder="What needs to be done?"i]
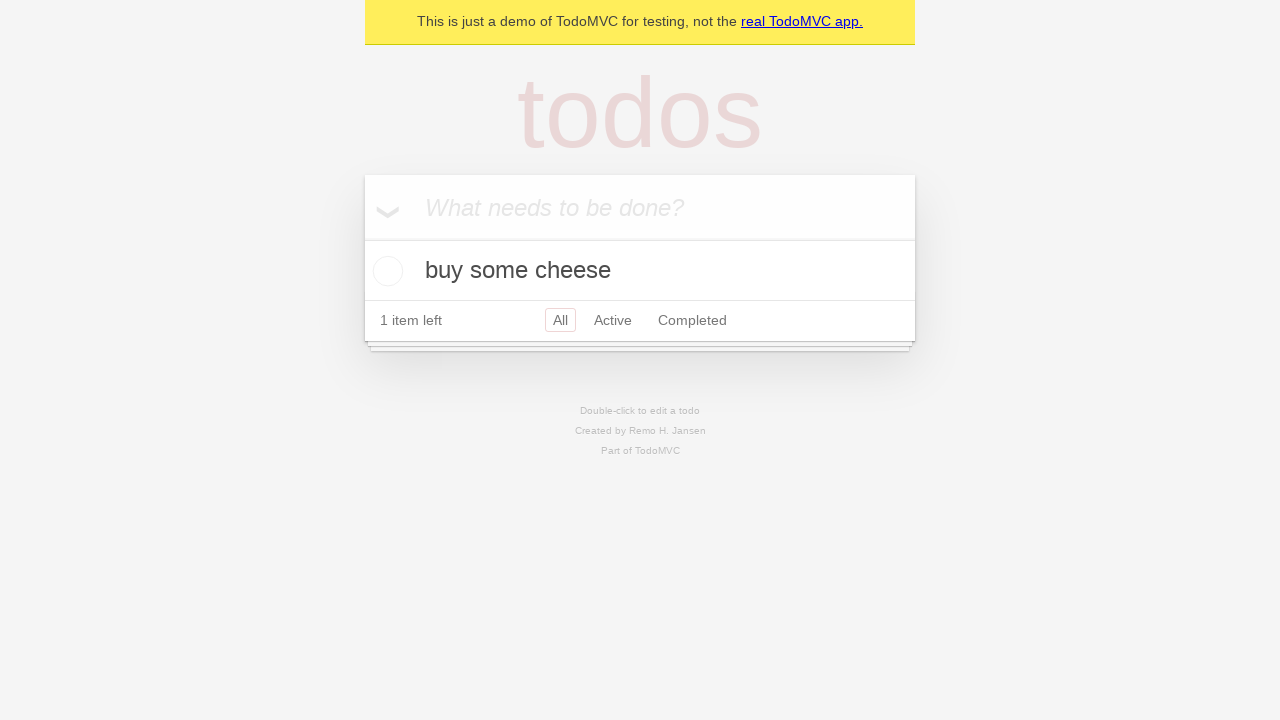

Filled new todo input with 'feed the cat' on internal:attr=[placeholder="What needs to be done?"i]
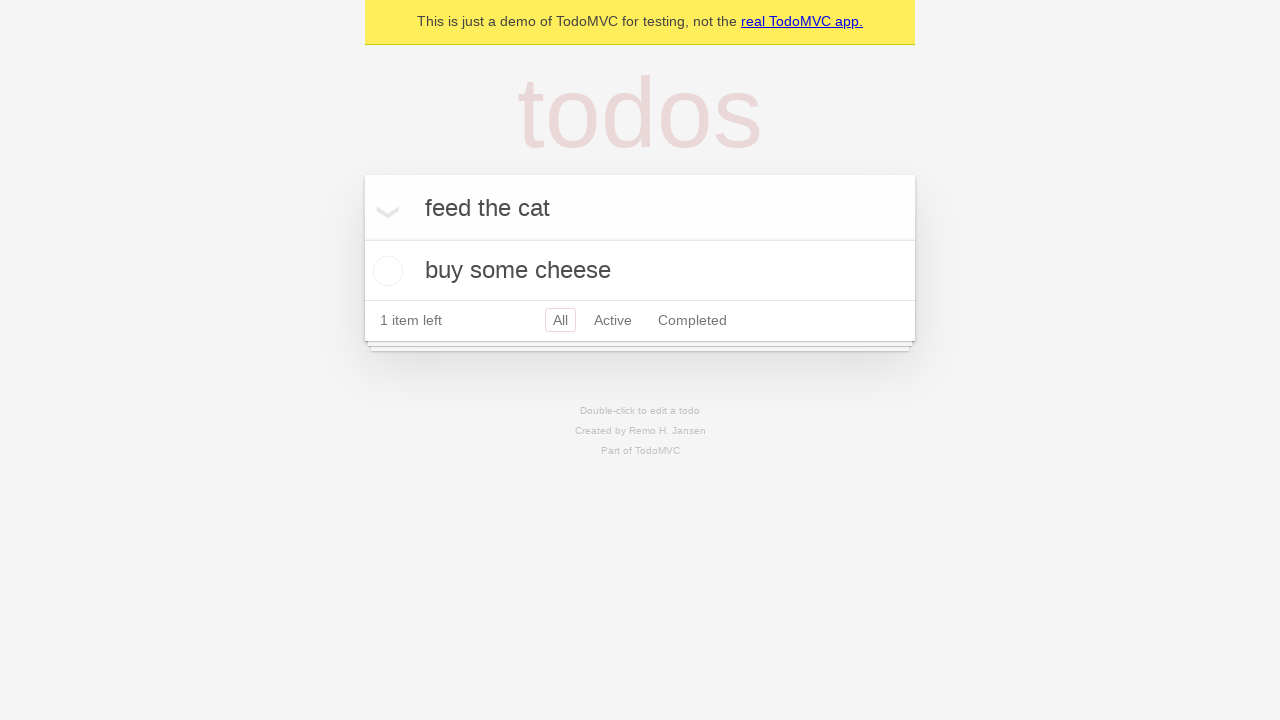

Pressed Enter to create todo 'feed the cat' on internal:attr=[placeholder="What needs to be done?"i]
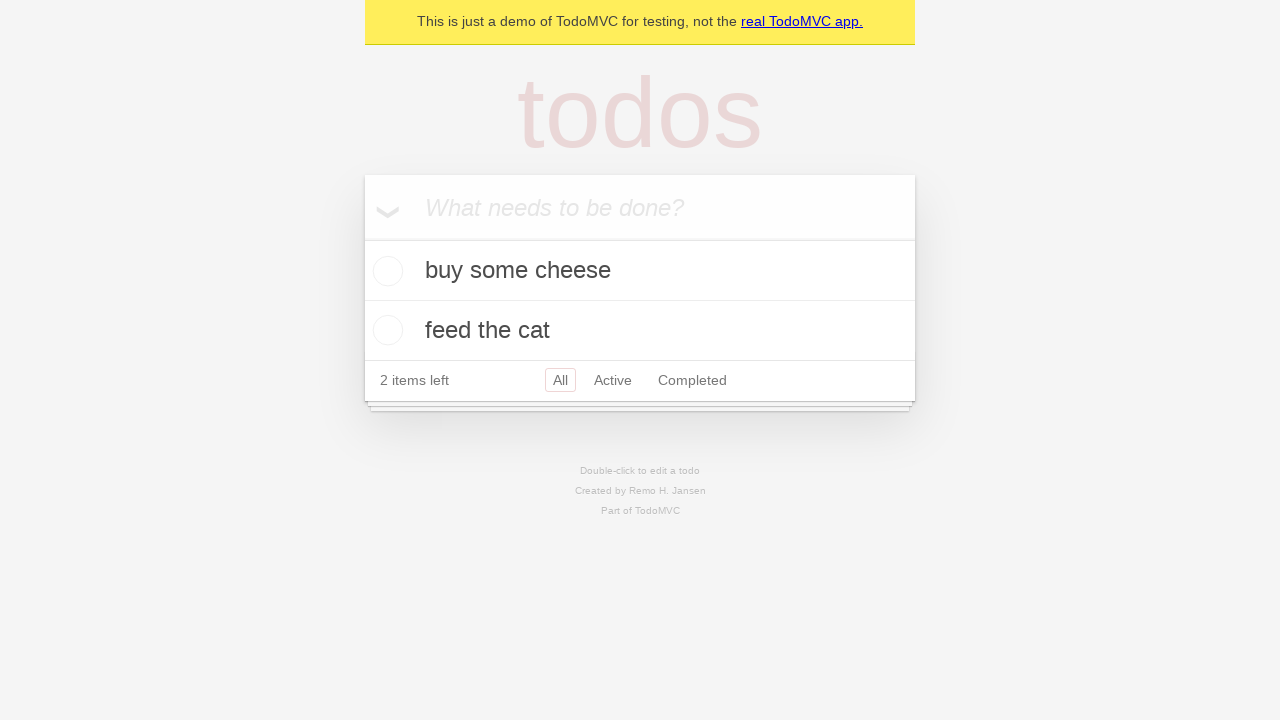

Filled new todo input with 'book a doctors appointment' on internal:attr=[placeholder="What needs to be done?"i]
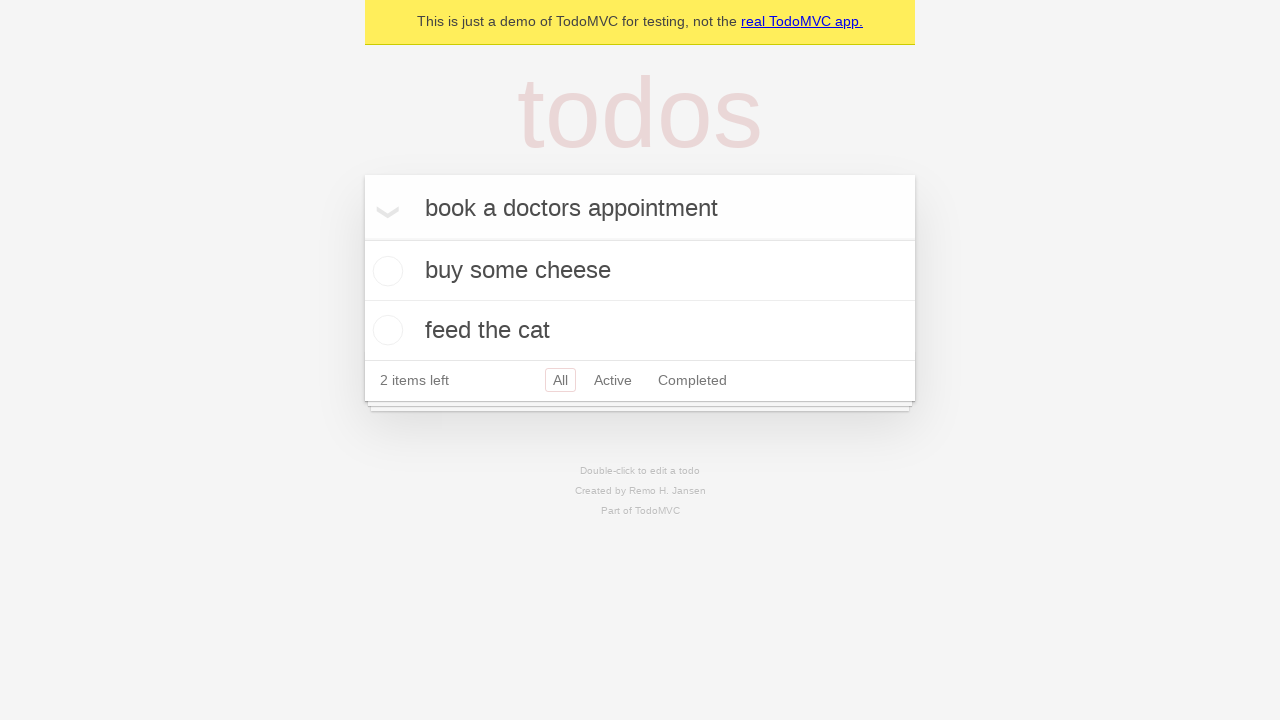

Pressed Enter to create todo 'book a doctors appointment' on internal:attr=[placeholder="What needs to be done?"i]
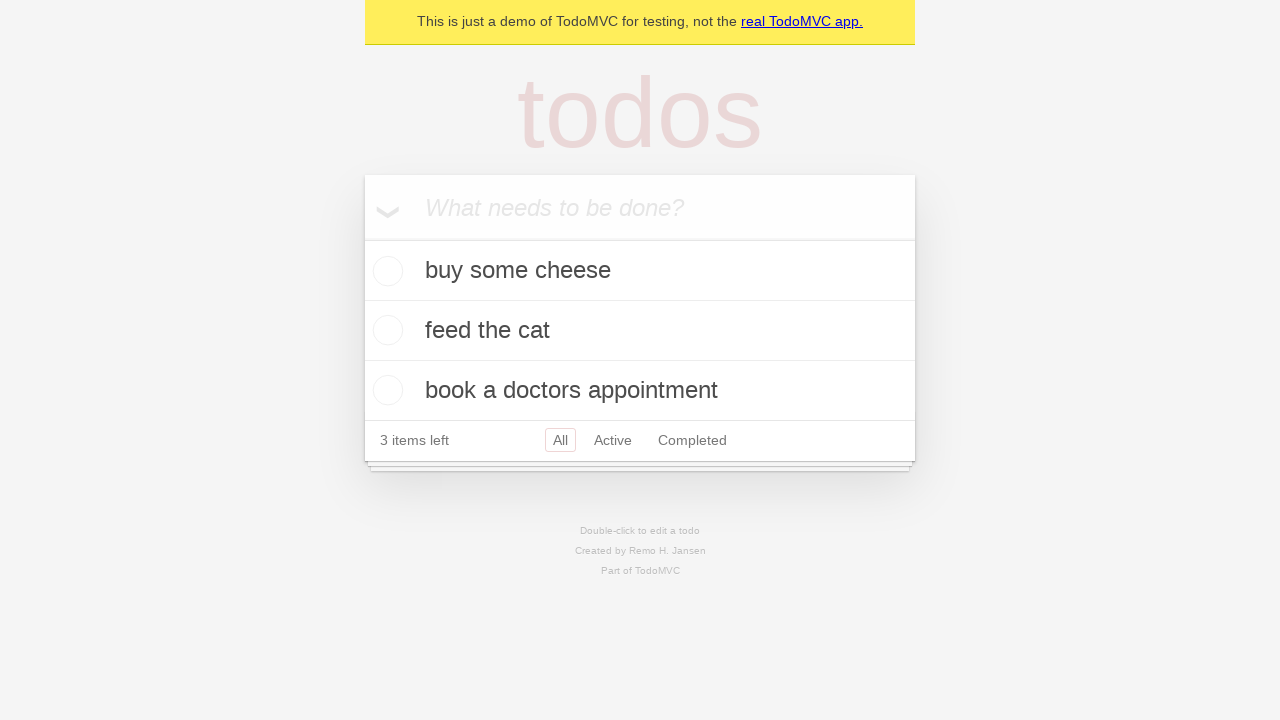

Checked 'Mark all as complete' checkbox at (362, 238) on internal:label="Mark all as complete"i
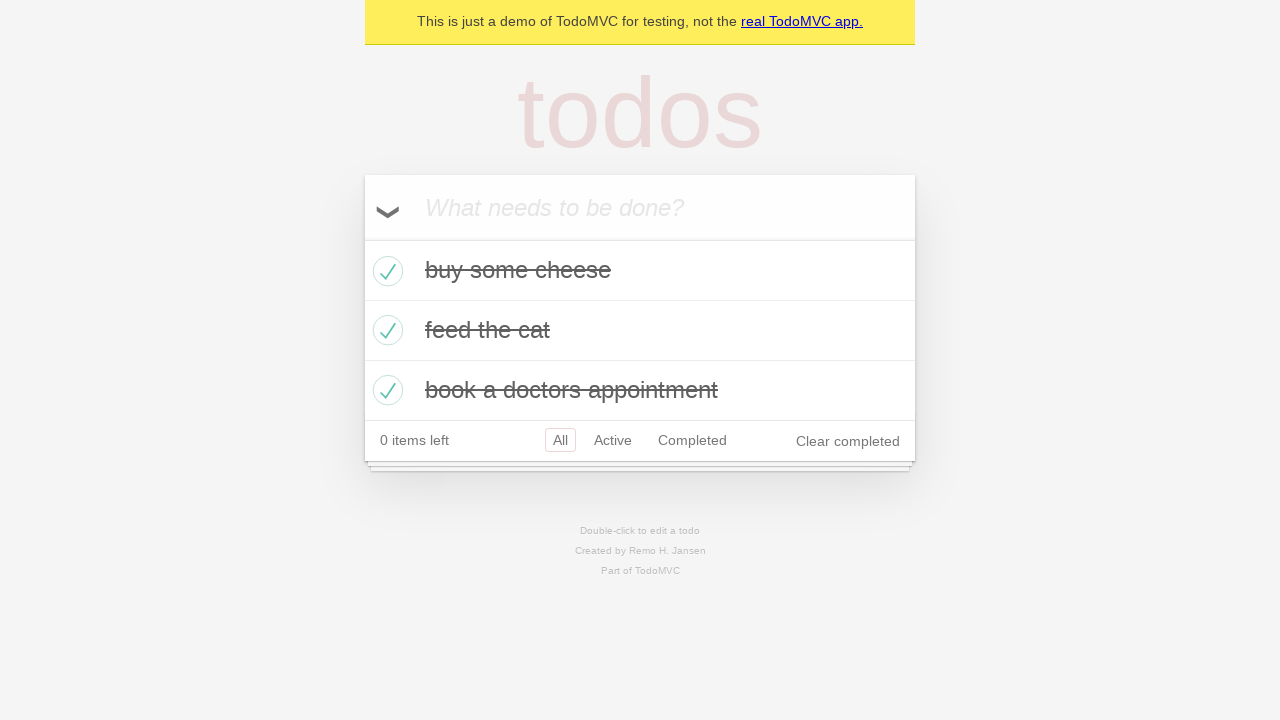

Unchecked first todo item checkbox at (385, 271) on internal:testid=[data-testid="todo-item"s] >> nth=0 >> internal:role=checkbox
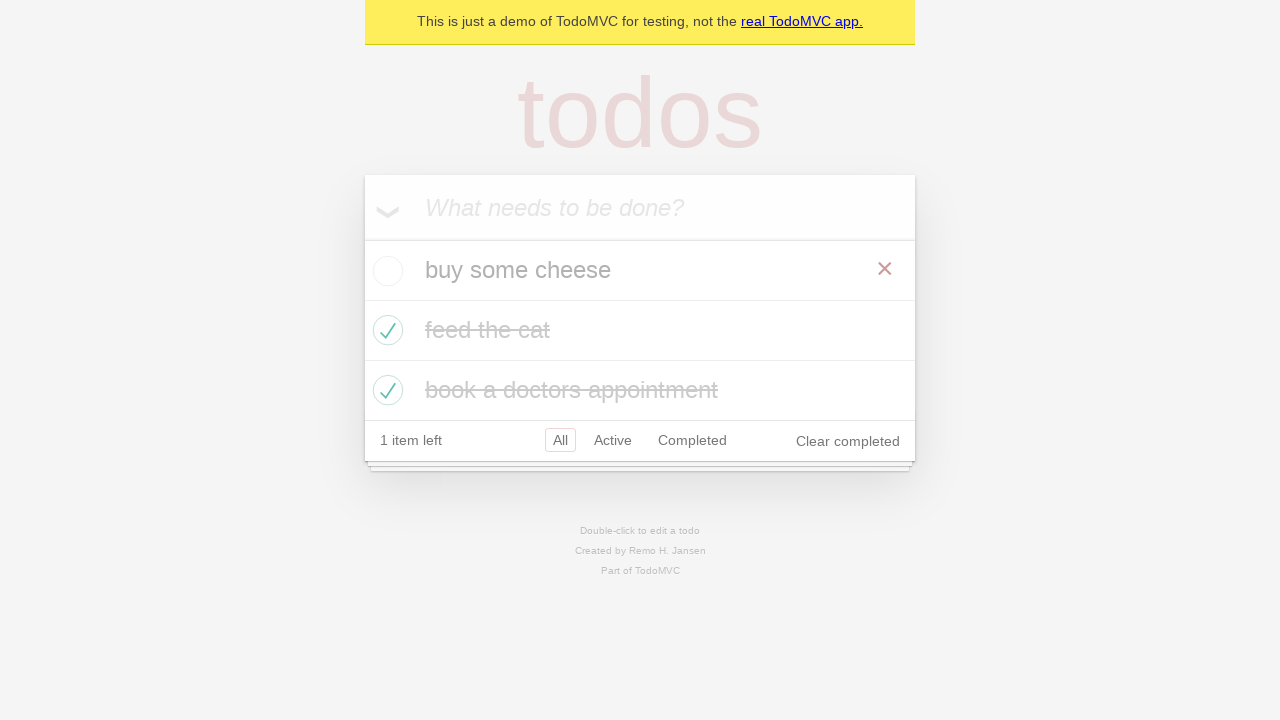

Checked first todo item checkbox again at (385, 271) on internal:testid=[data-testid="todo-item"s] >> nth=0 >> internal:role=checkbox
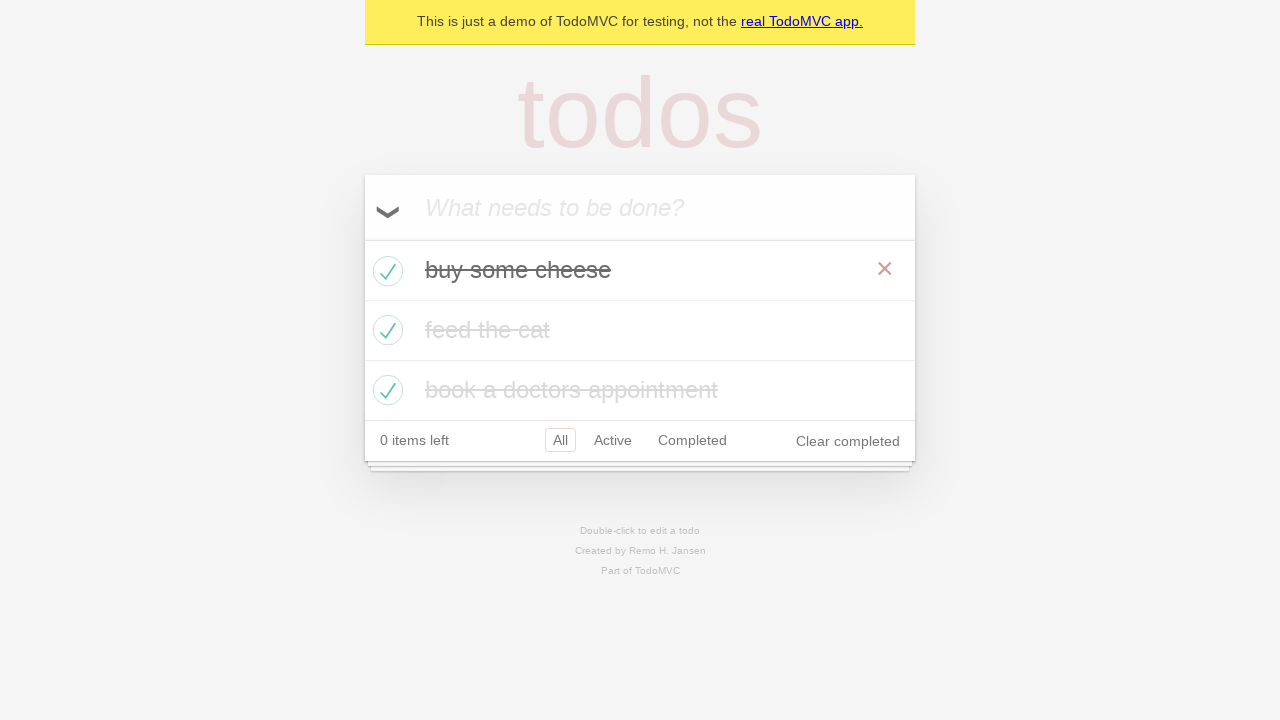

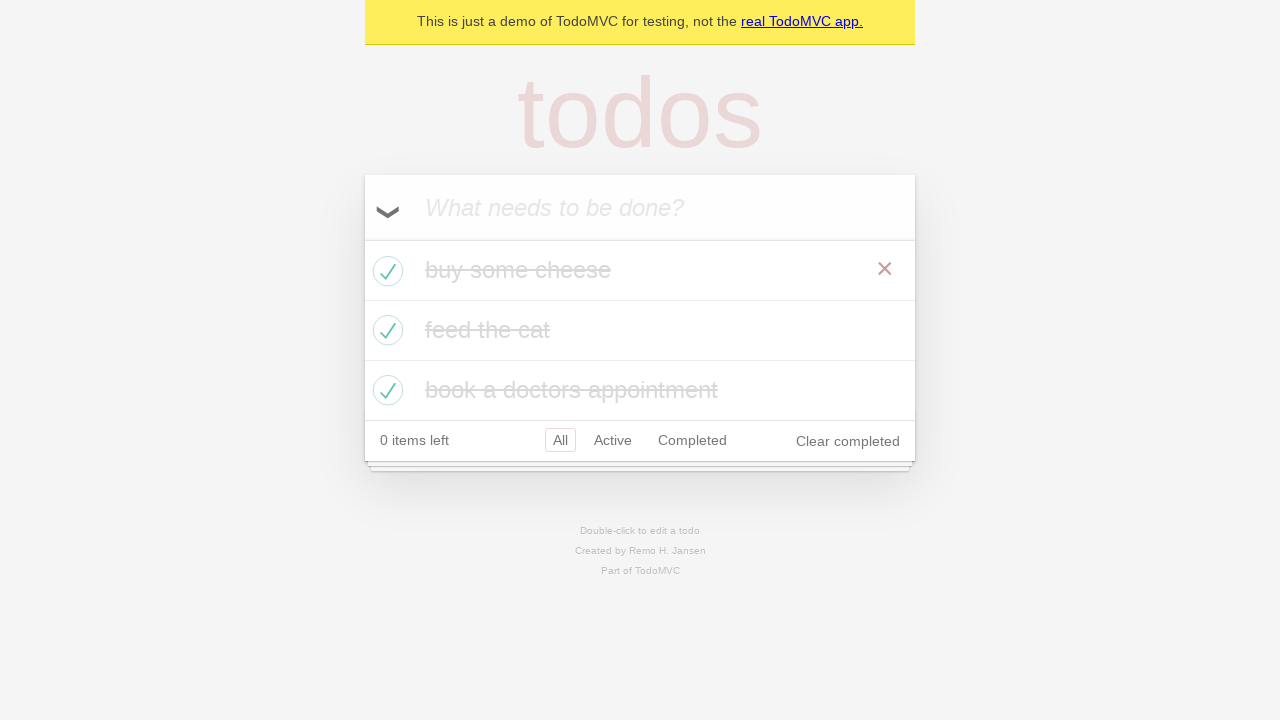